Navigates to a checkbox practice page and clicks all unchecked checkboxes to select them

Starting URL: http://leafground.com/

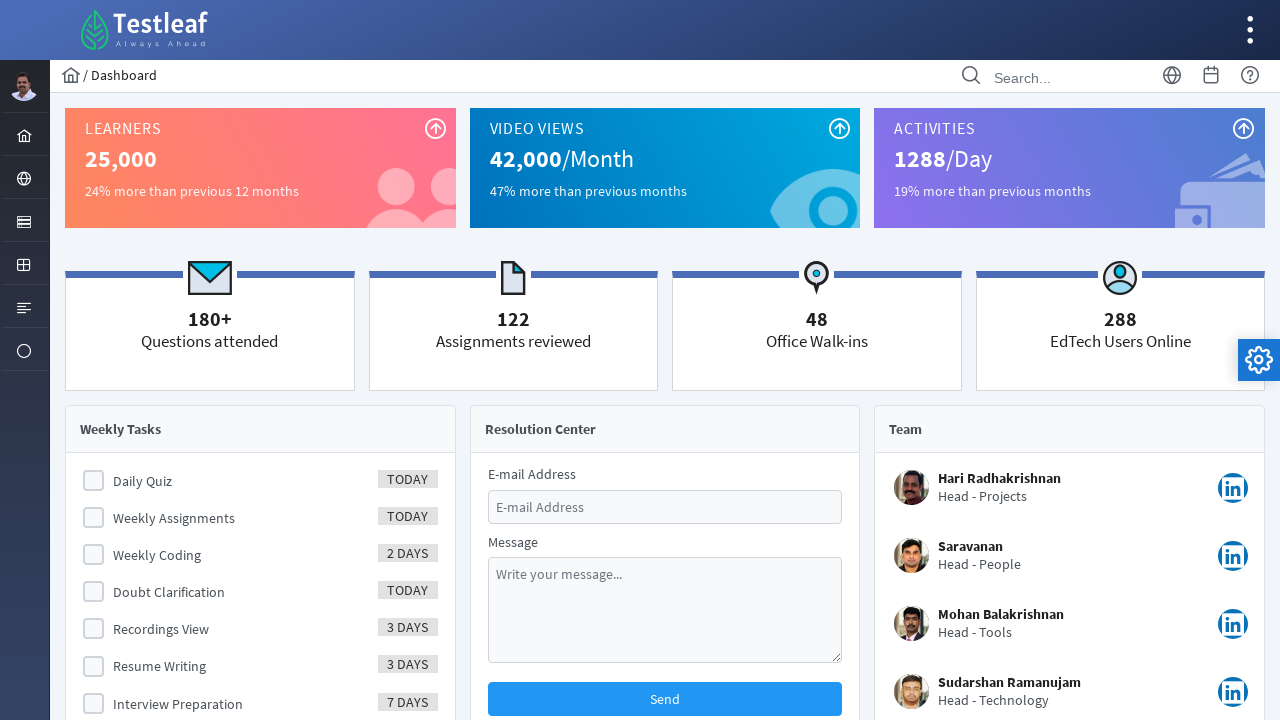

Navigated to checkbox practice page at leafground.com
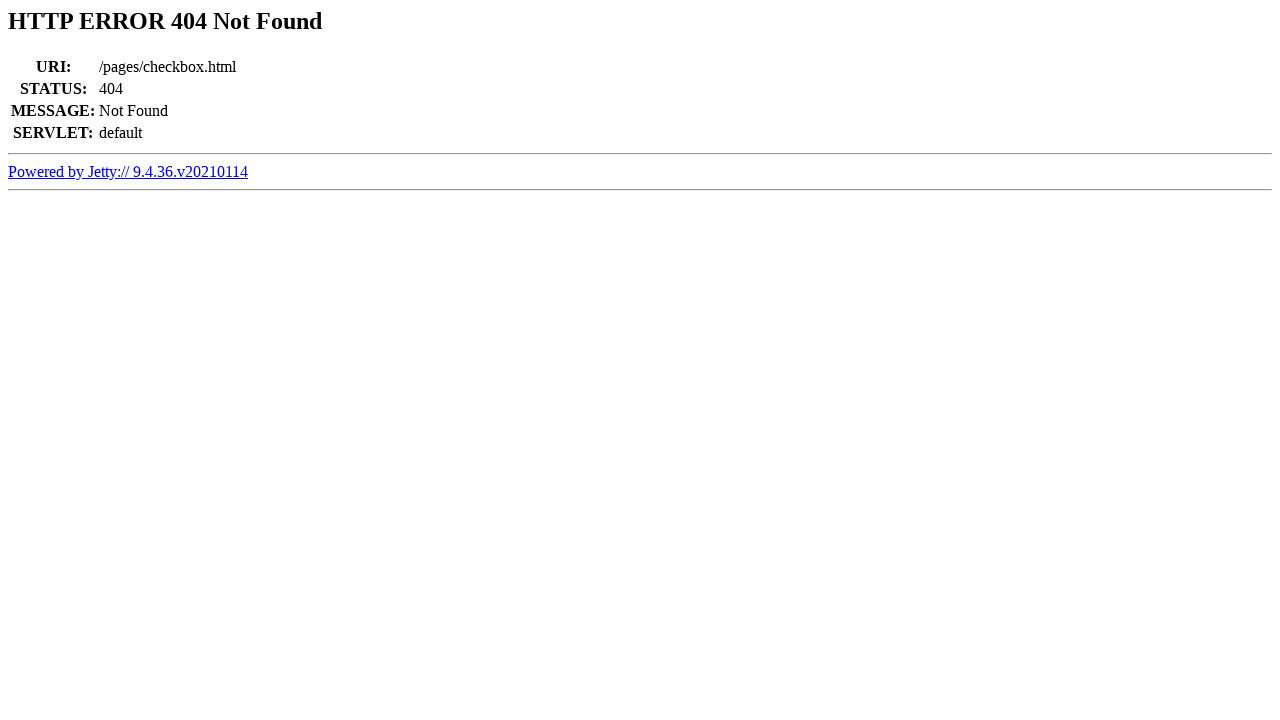

Located all checkboxes on the page
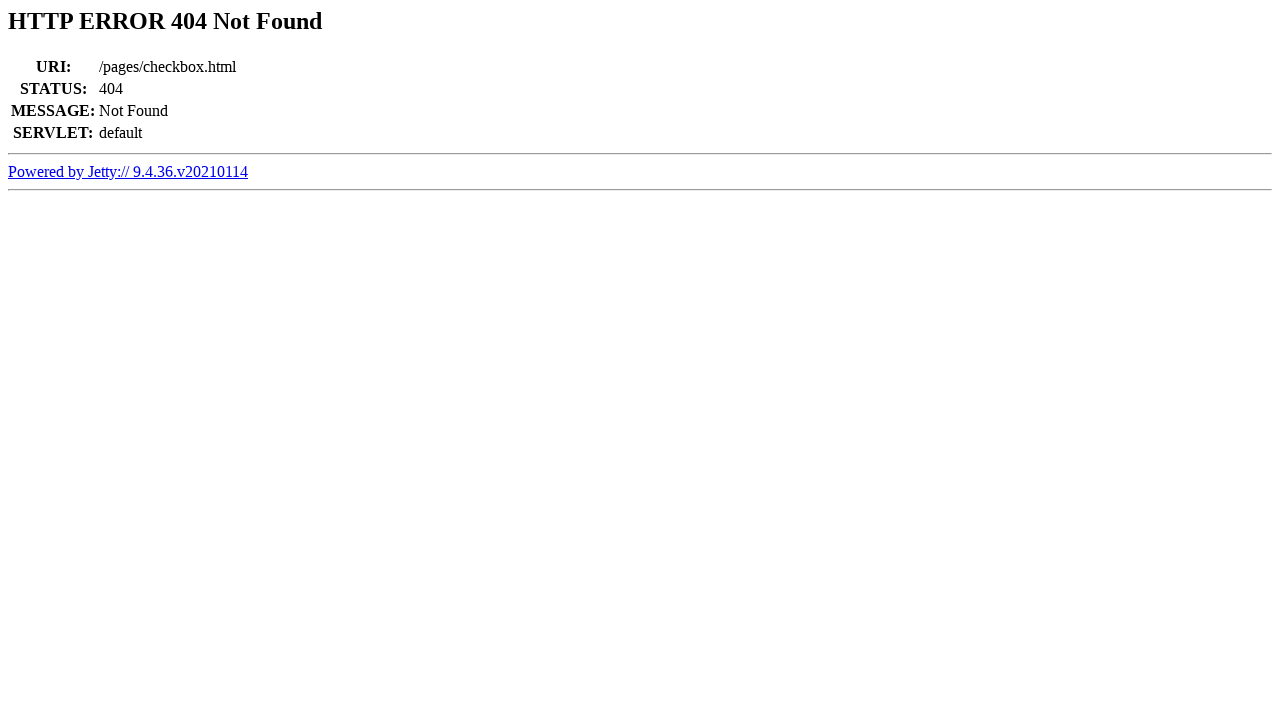

Verified total checkbox count: 0
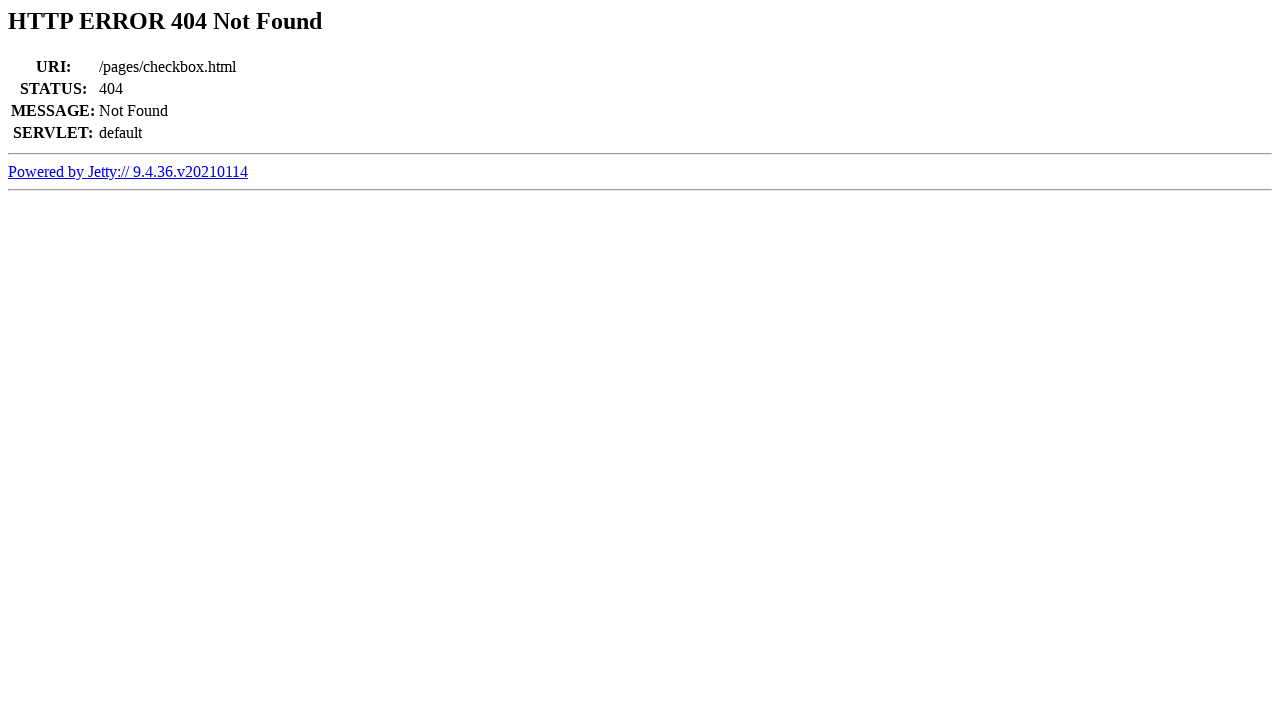

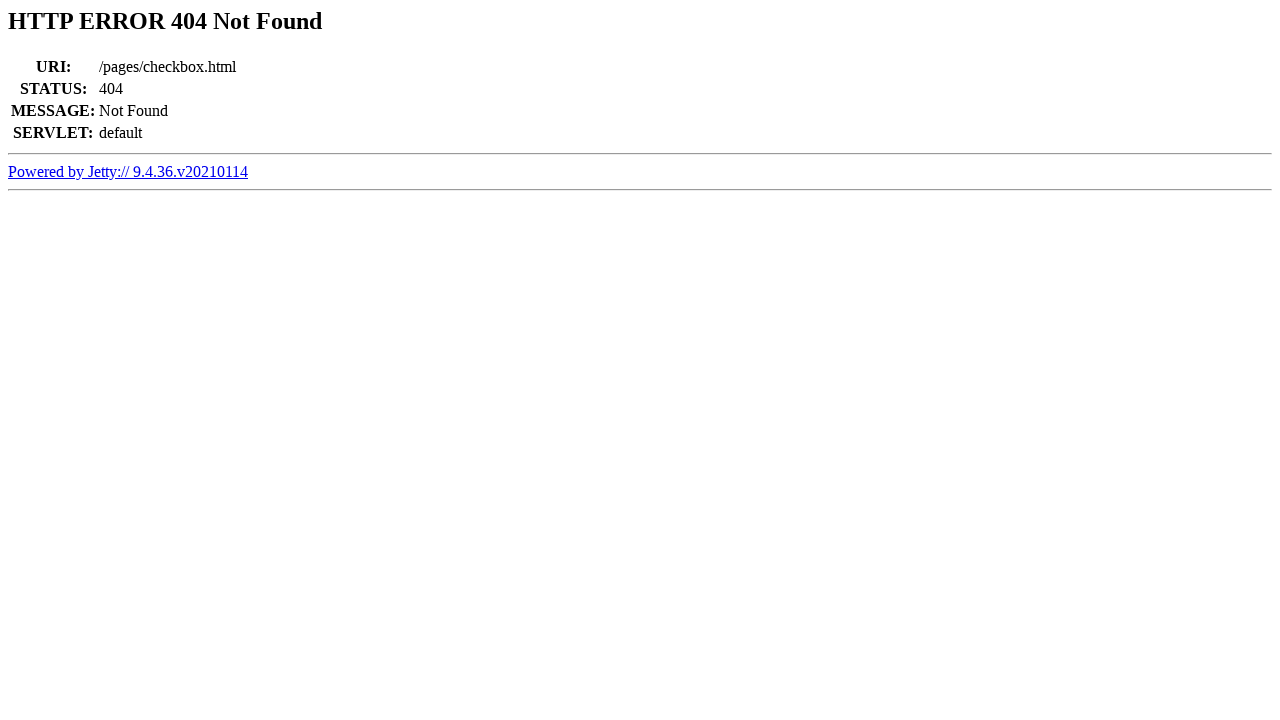